Navigates to a dashboard page and performs a horizontal scroll to the left

Starting URL: https://dashboards.handmadeinteractive.com/jasonlove/

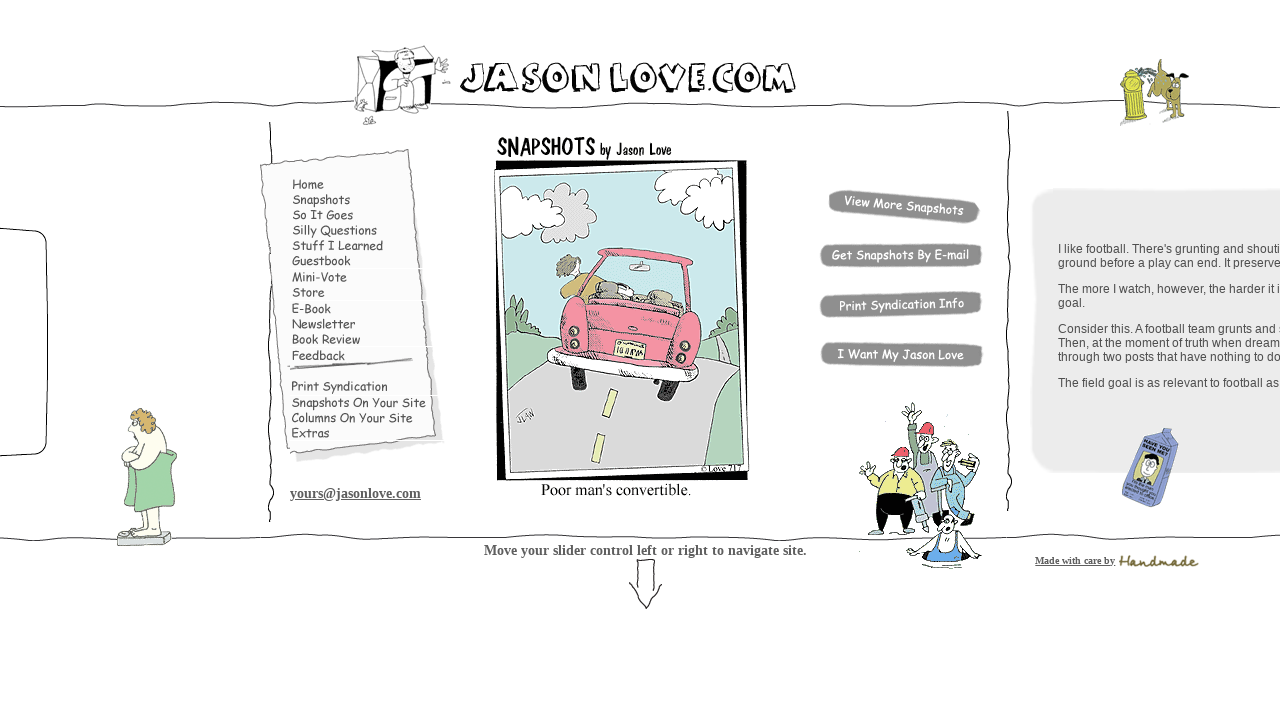

Waited 2 seconds for dashboard page to load
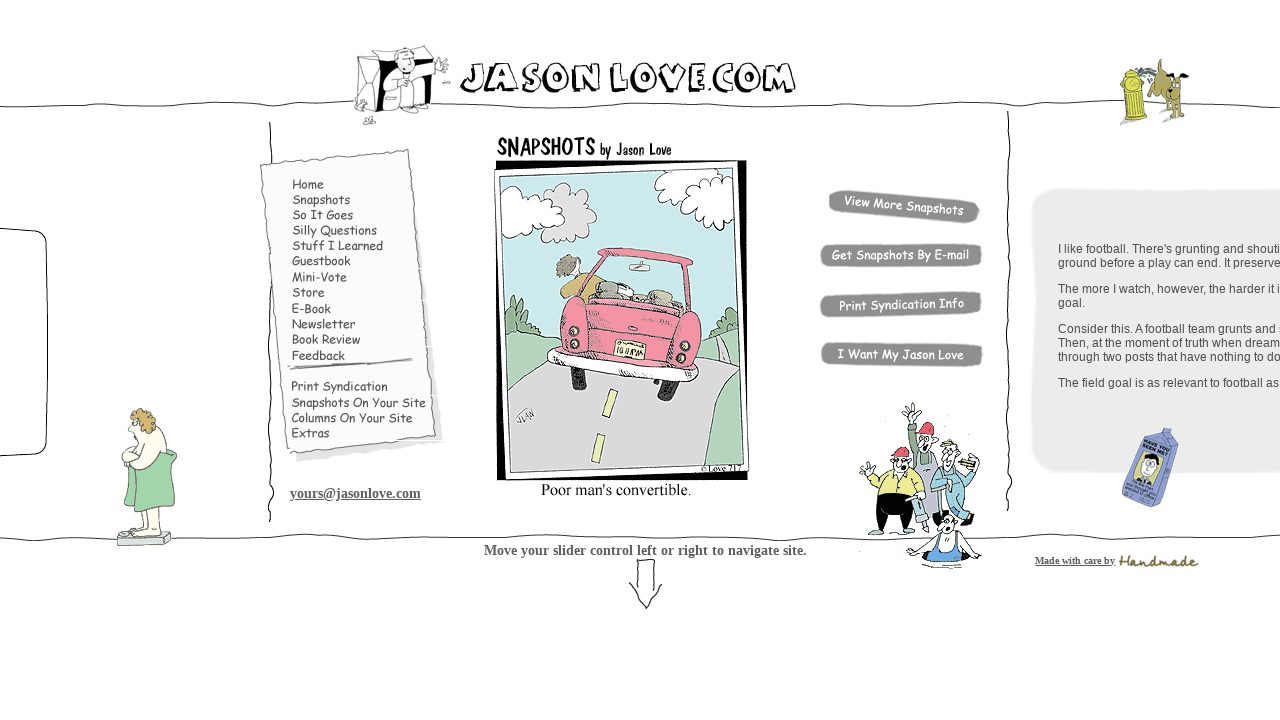

Performed horizontal scroll to the left by 5000 pixels
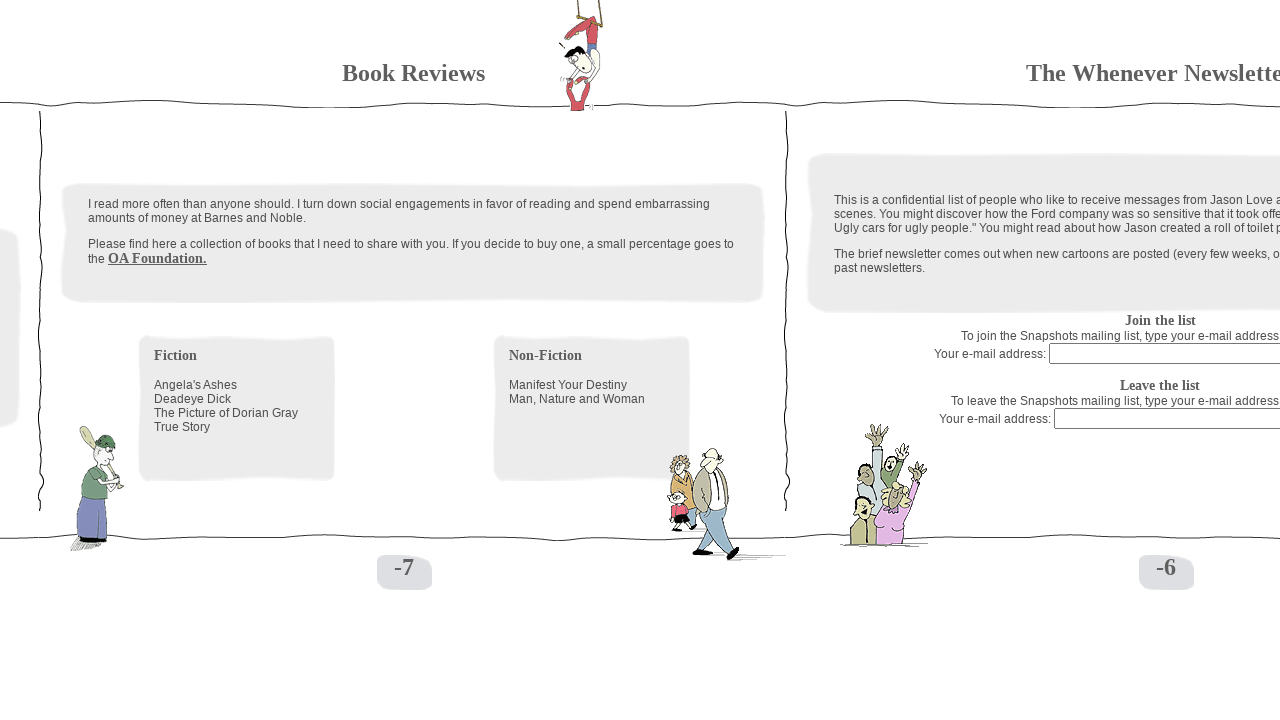

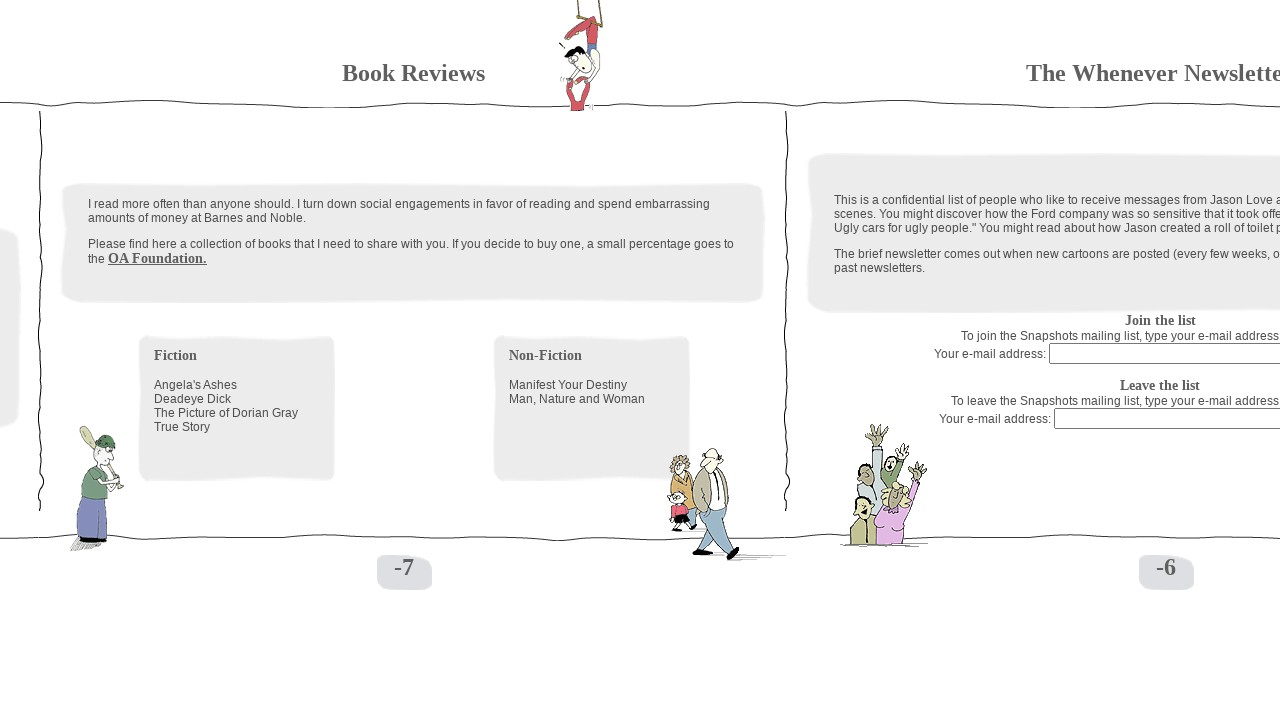